Tests fluent wait functionality by monitoring a countdown timer until it reaches "00"

Starting URL: https://automationfc.github.io/fluent-wait/

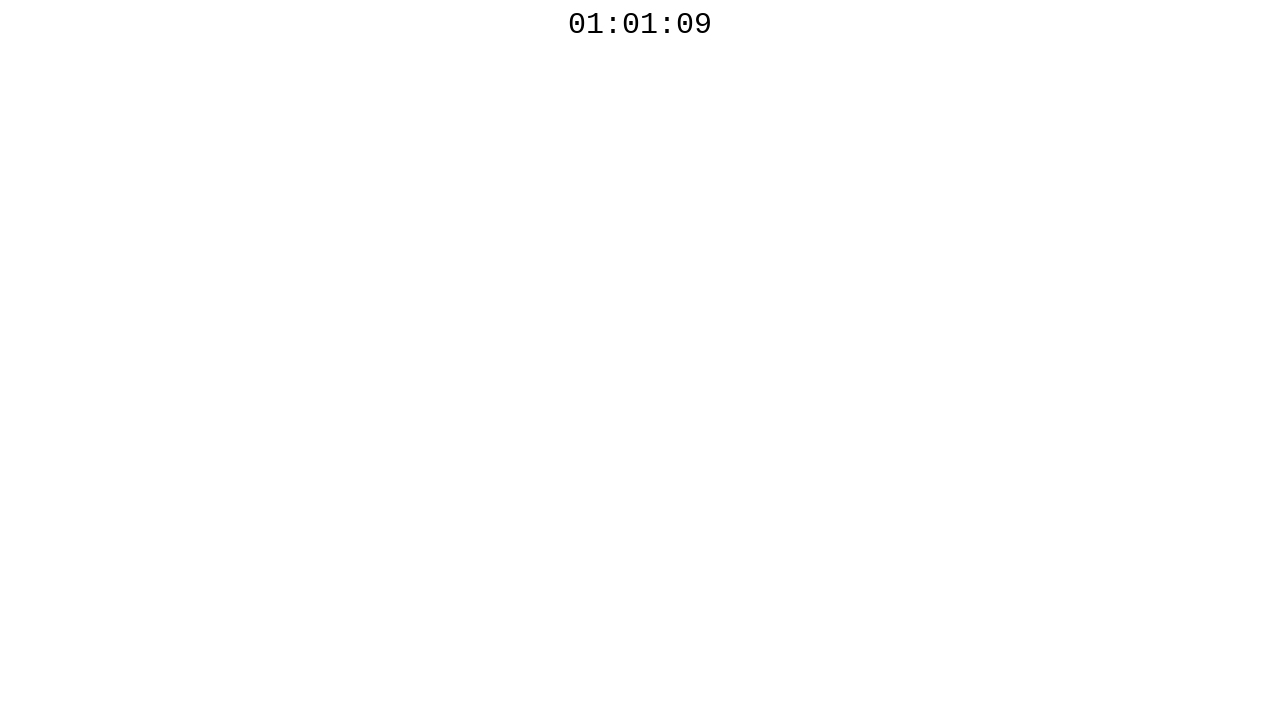

Waited for countdown timer element to be present
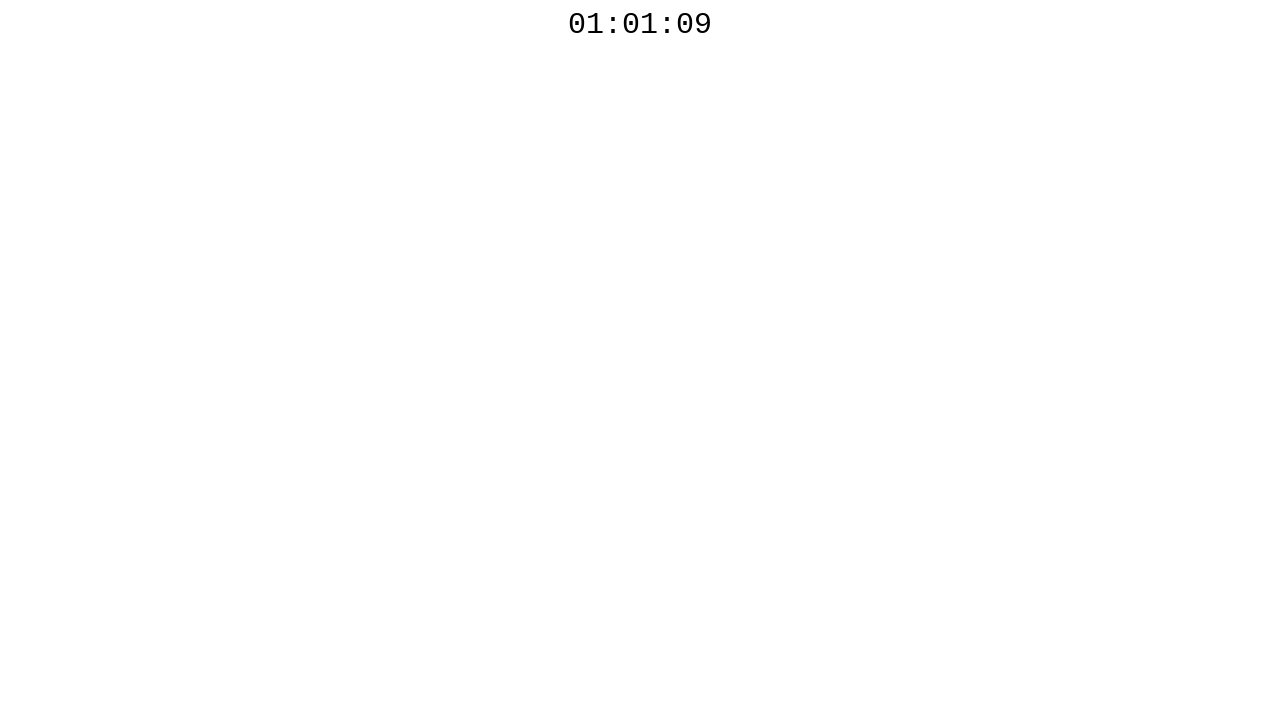

Fluent wait completed - countdown timer reached '00'
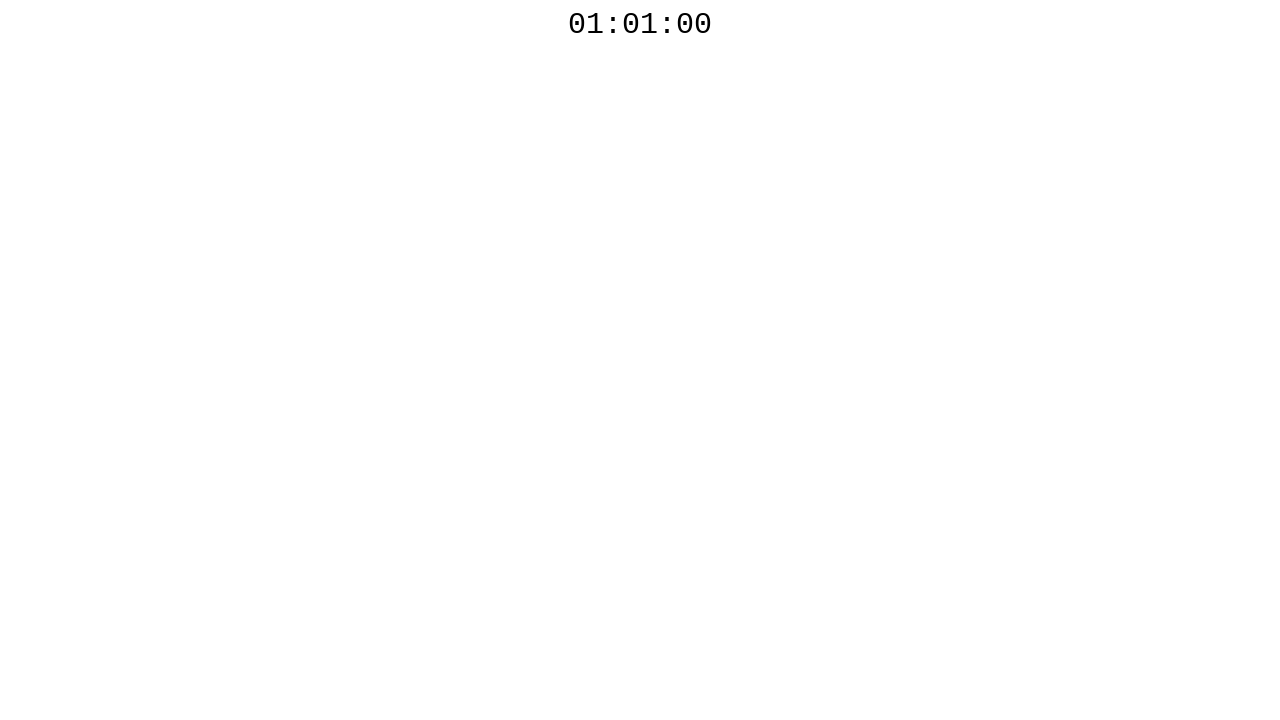

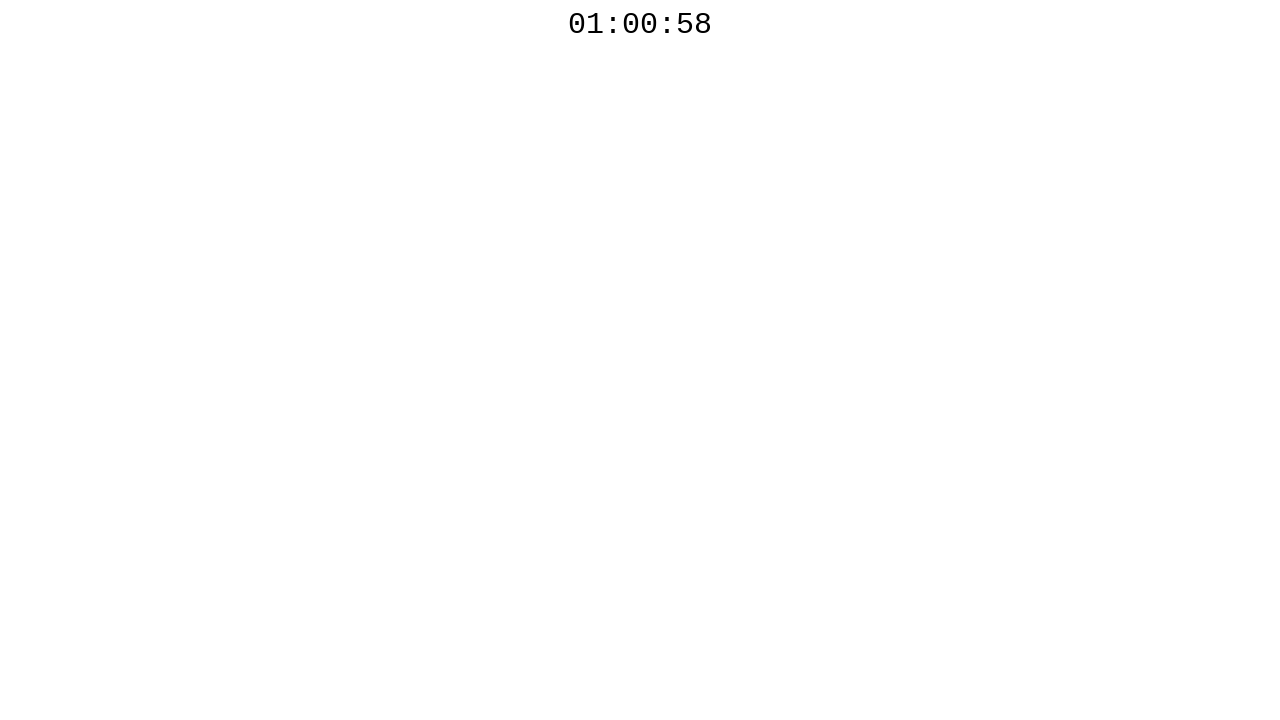